Tests autocomplete functionality by typing partial text and selecting a specific option from the dropdown suggestions

Starting URL: https://rahulshettyacademy.com/AutomationPractice/

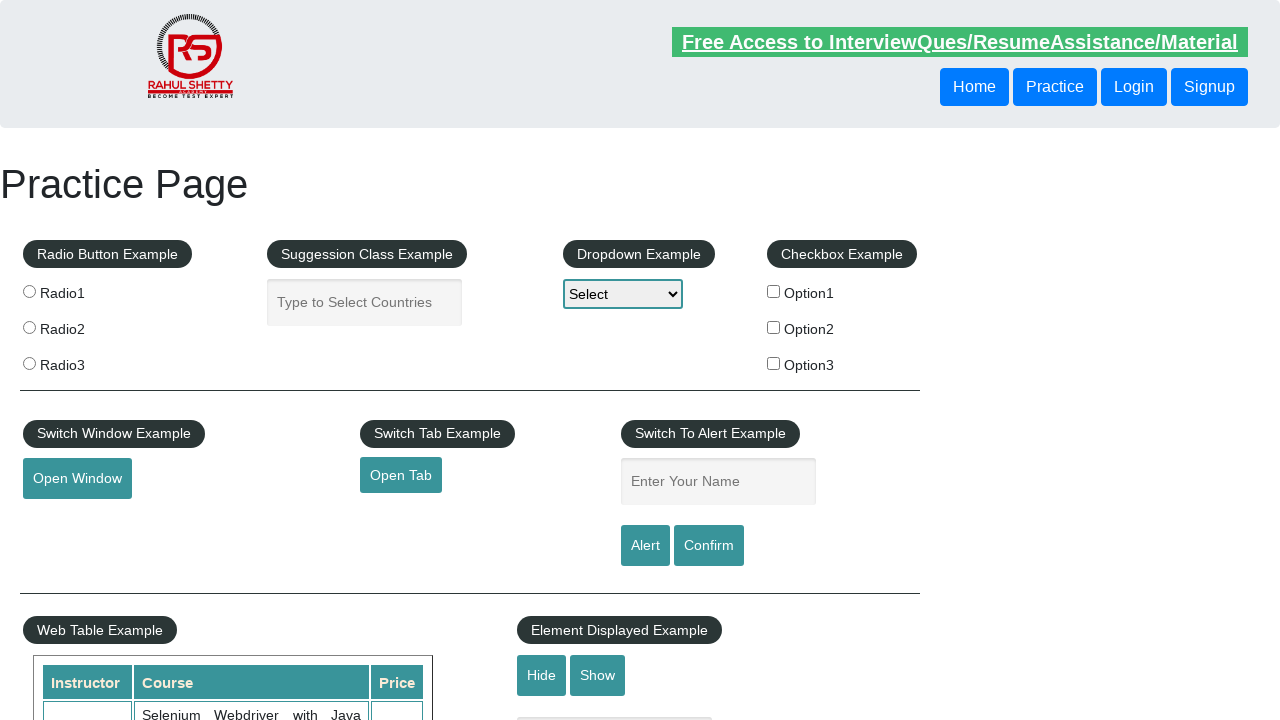

Typed 'ind' in autocomplete field on #autocomplete
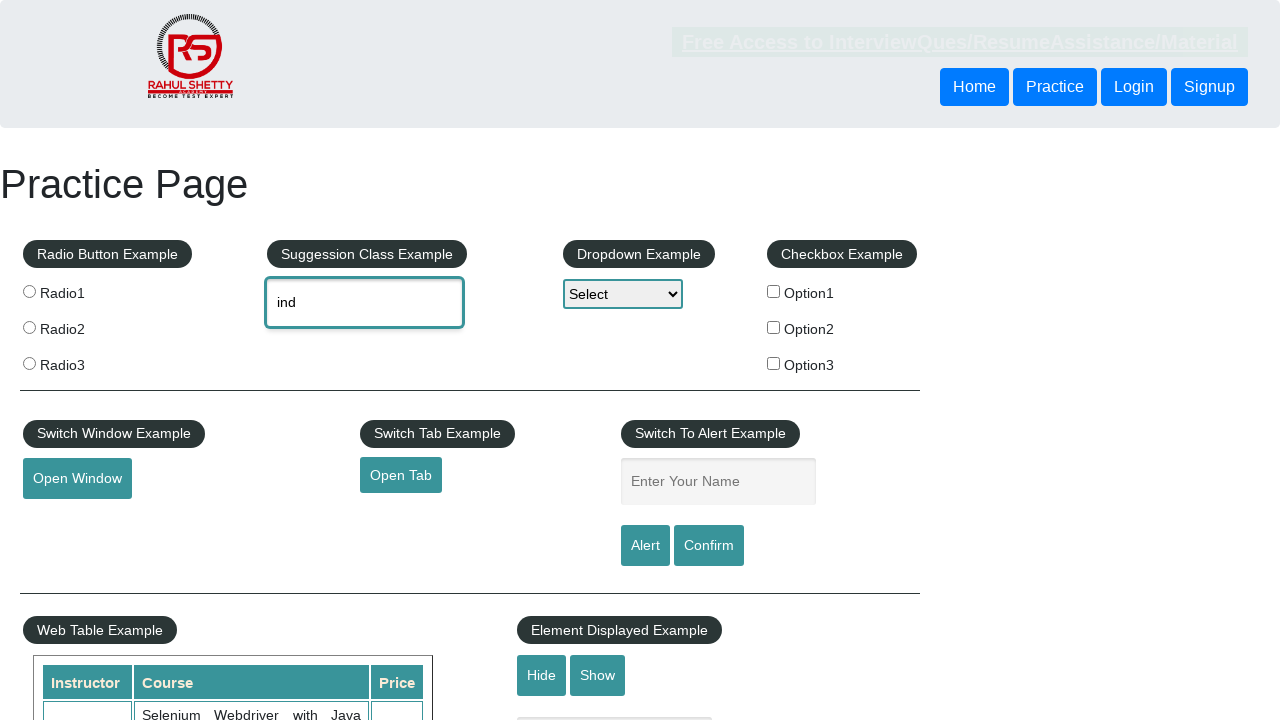

Autocomplete dropdown options loaded
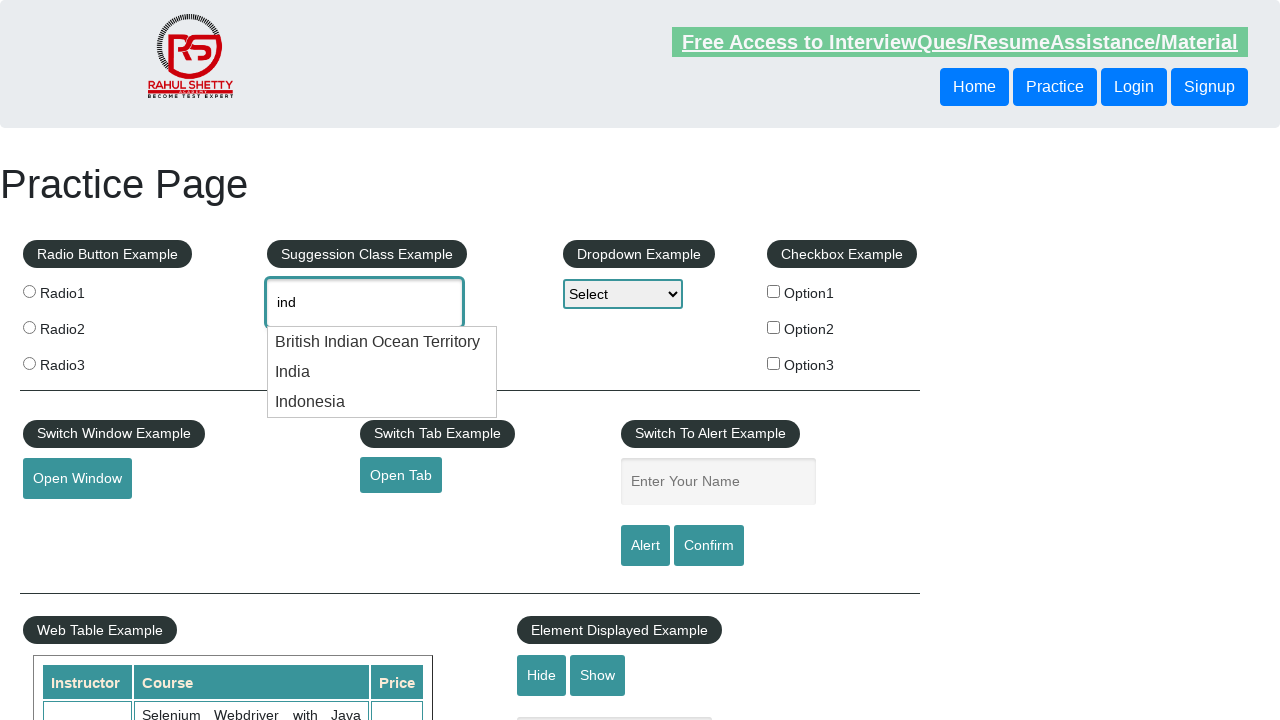

Selected 'India' from autocomplete dropdown at (382, 372) on .ui-menu-item-wrapper >> nth=1
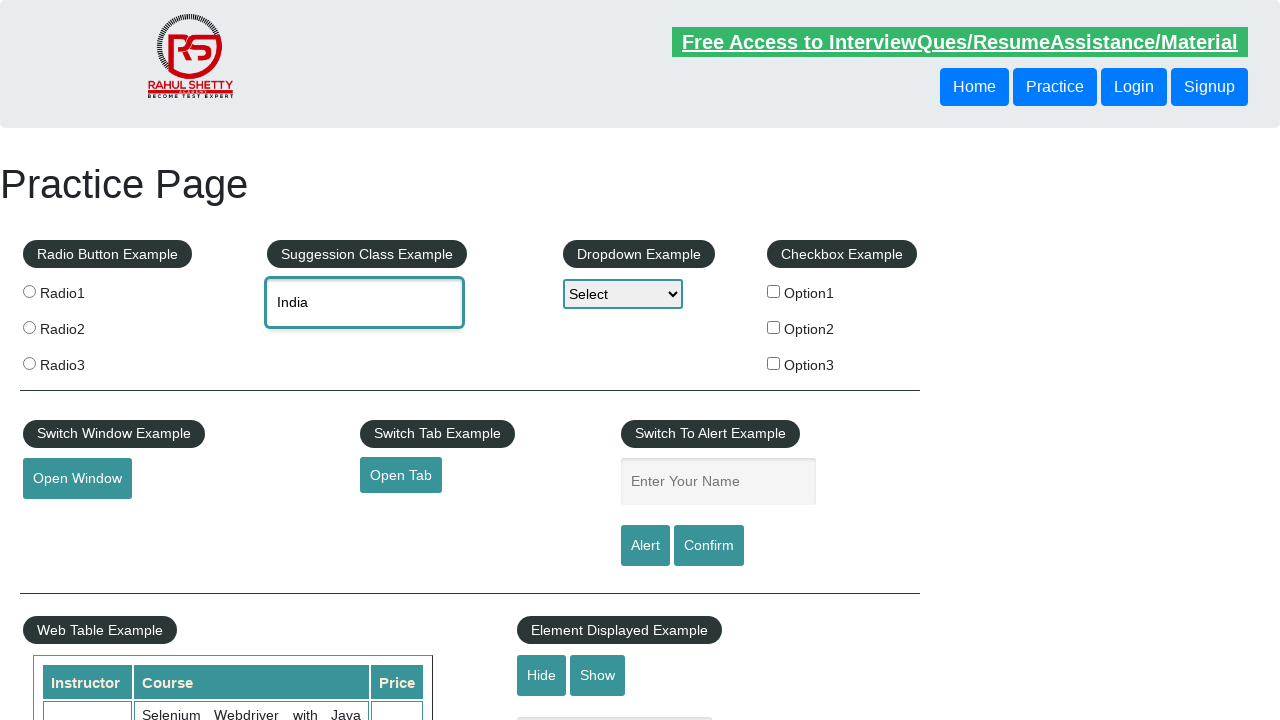

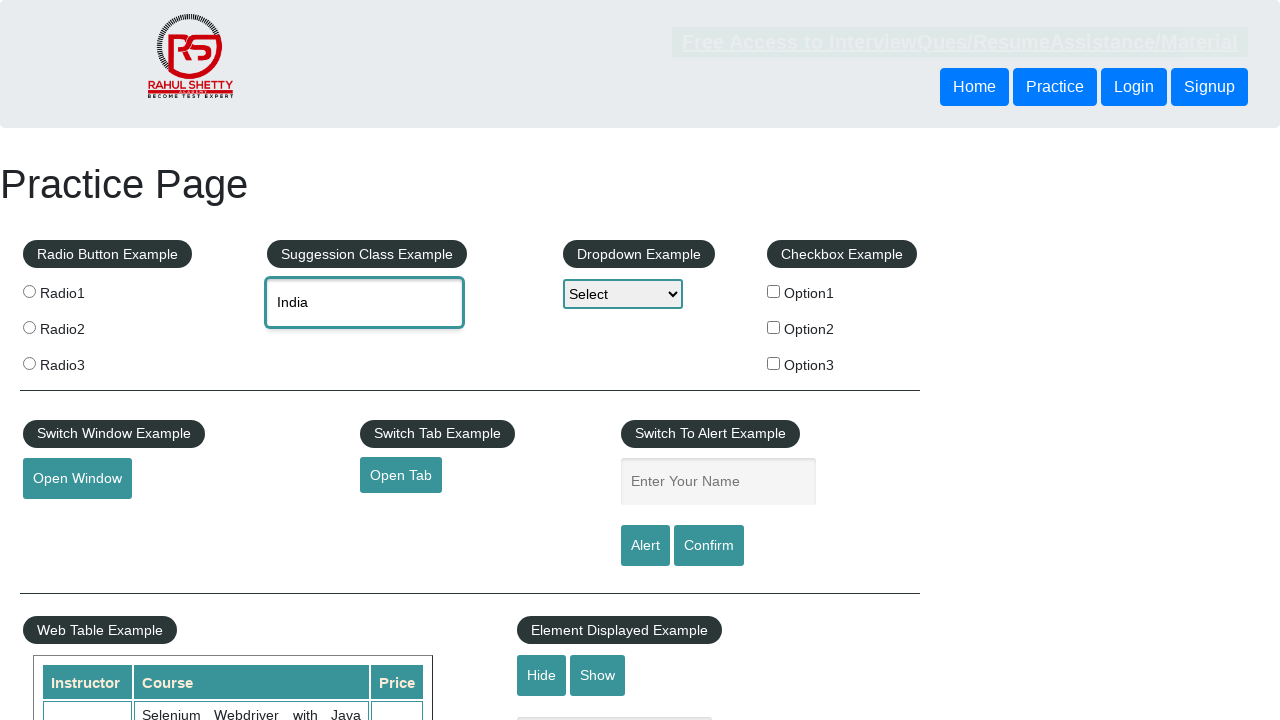